Tests that the Clear completed button displays correctly when items are completed

Starting URL: https://demo.playwright.dev/todomvc

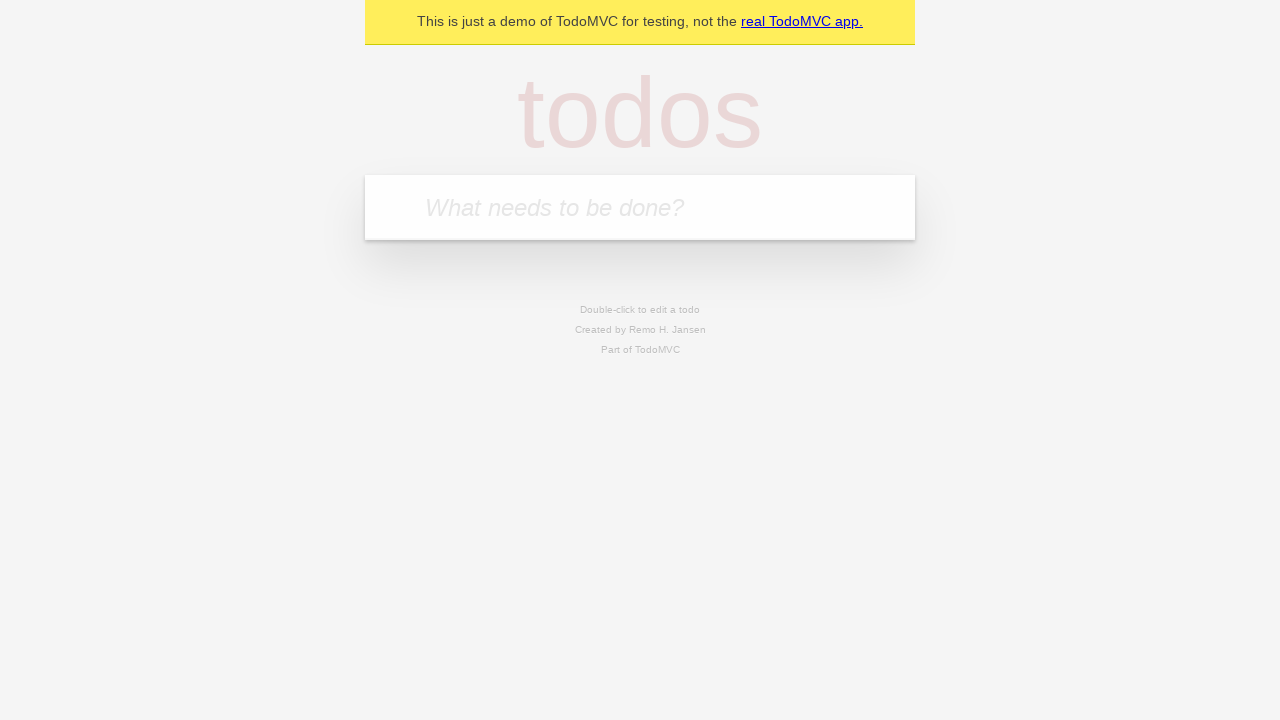

Filled todo input with 'buy some cheese' on internal:attr=[placeholder="What needs to be done?"i]
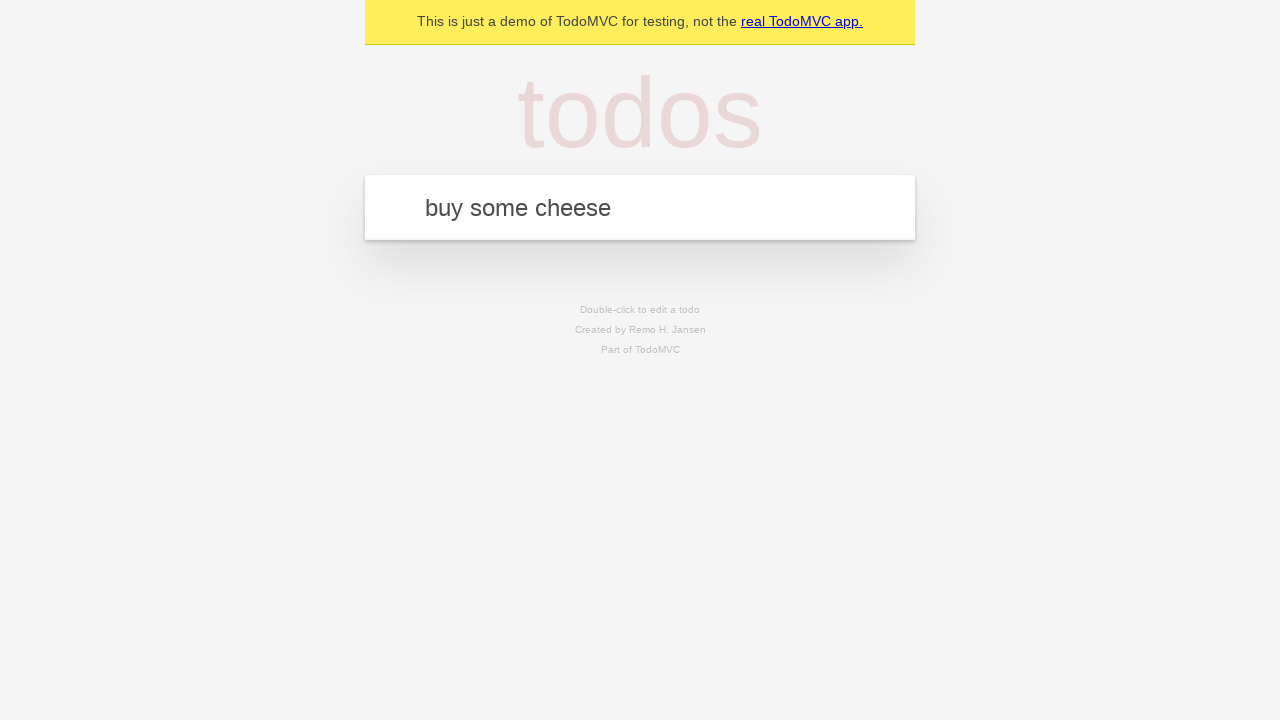

Pressed Enter to add todo 'buy some cheese' on internal:attr=[placeholder="What needs to be done?"i]
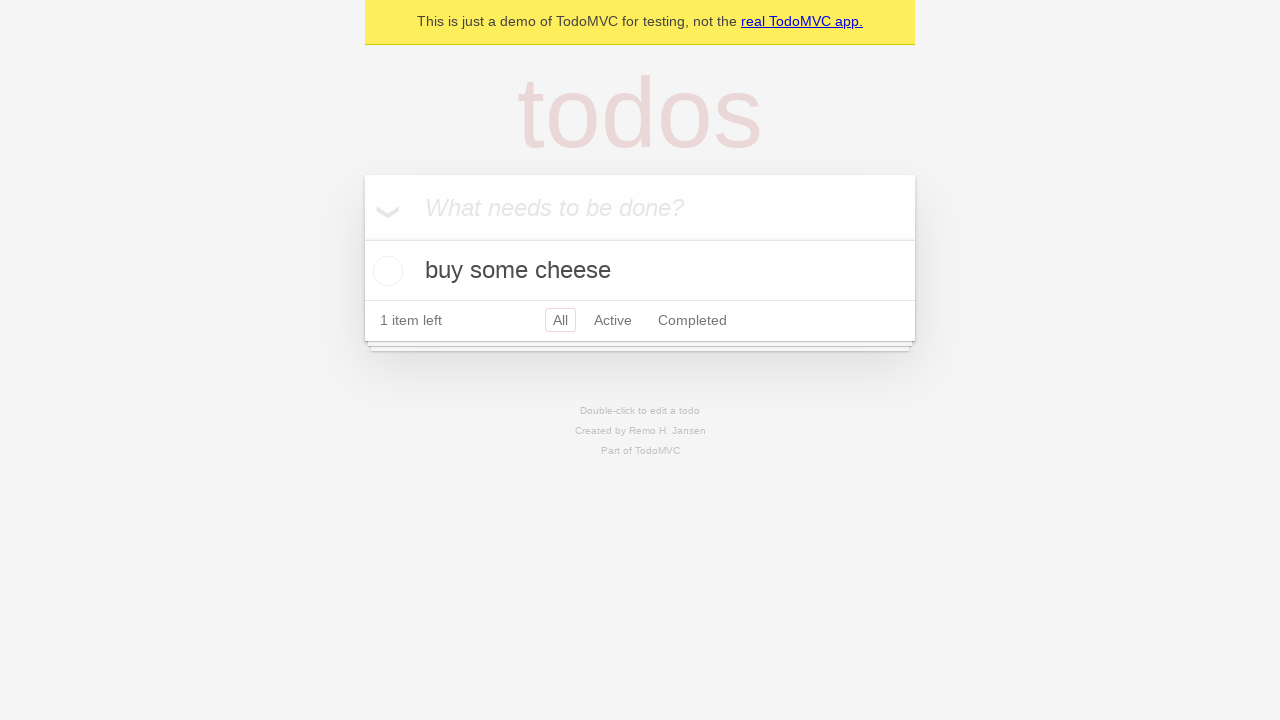

Filled todo input with 'feed the cat' on internal:attr=[placeholder="What needs to be done?"i]
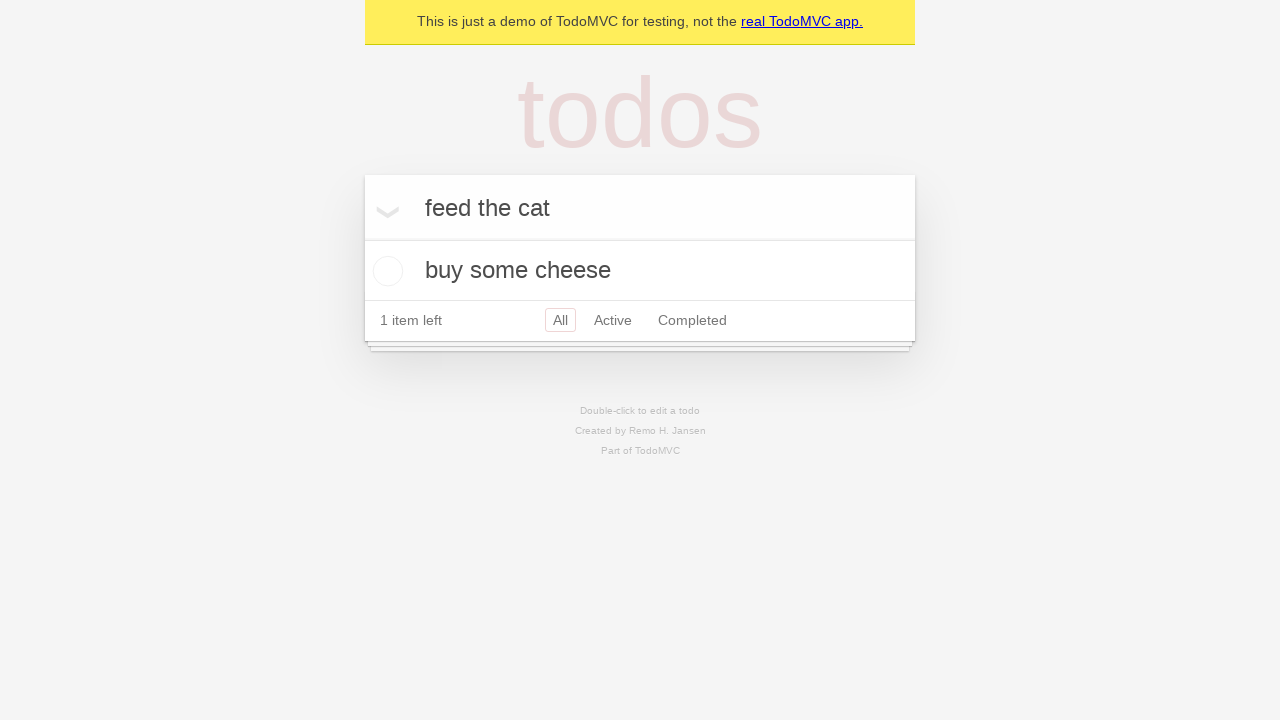

Pressed Enter to add todo 'feed the cat' on internal:attr=[placeholder="What needs to be done?"i]
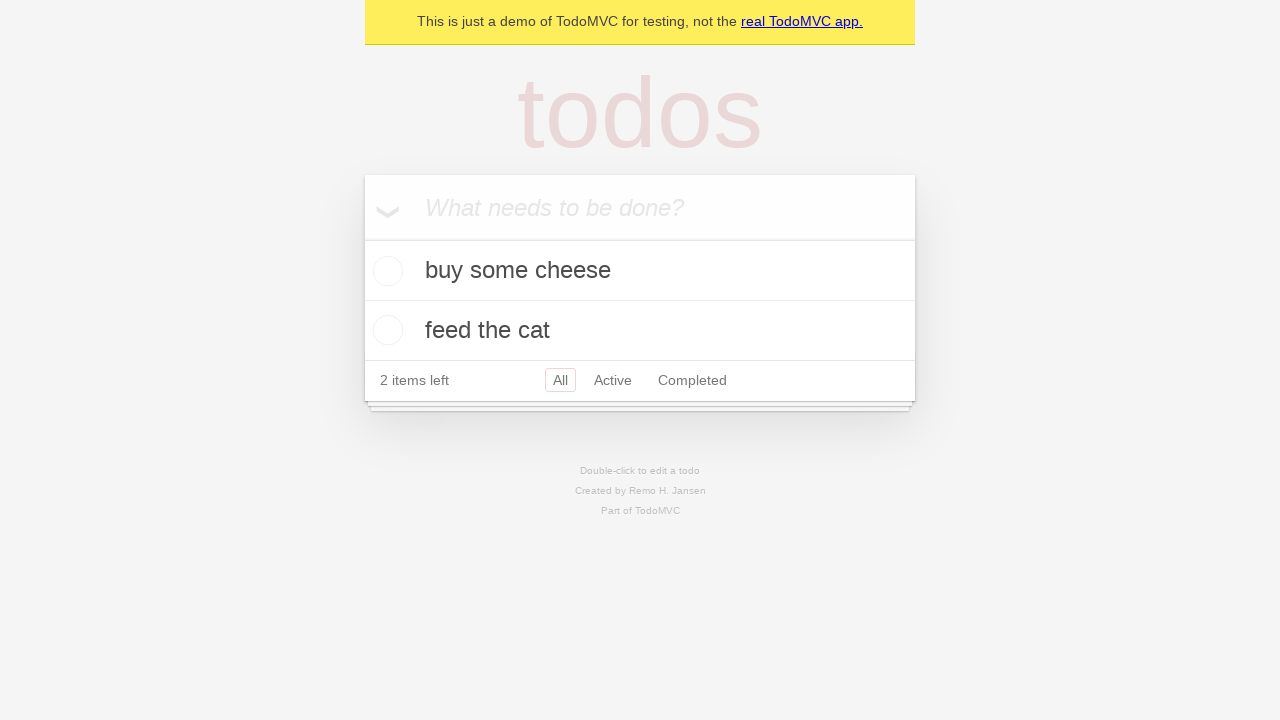

Filled todo input with 'book a doctors appointment' on internal:attr=[placeholder="What needs to be done?"i]
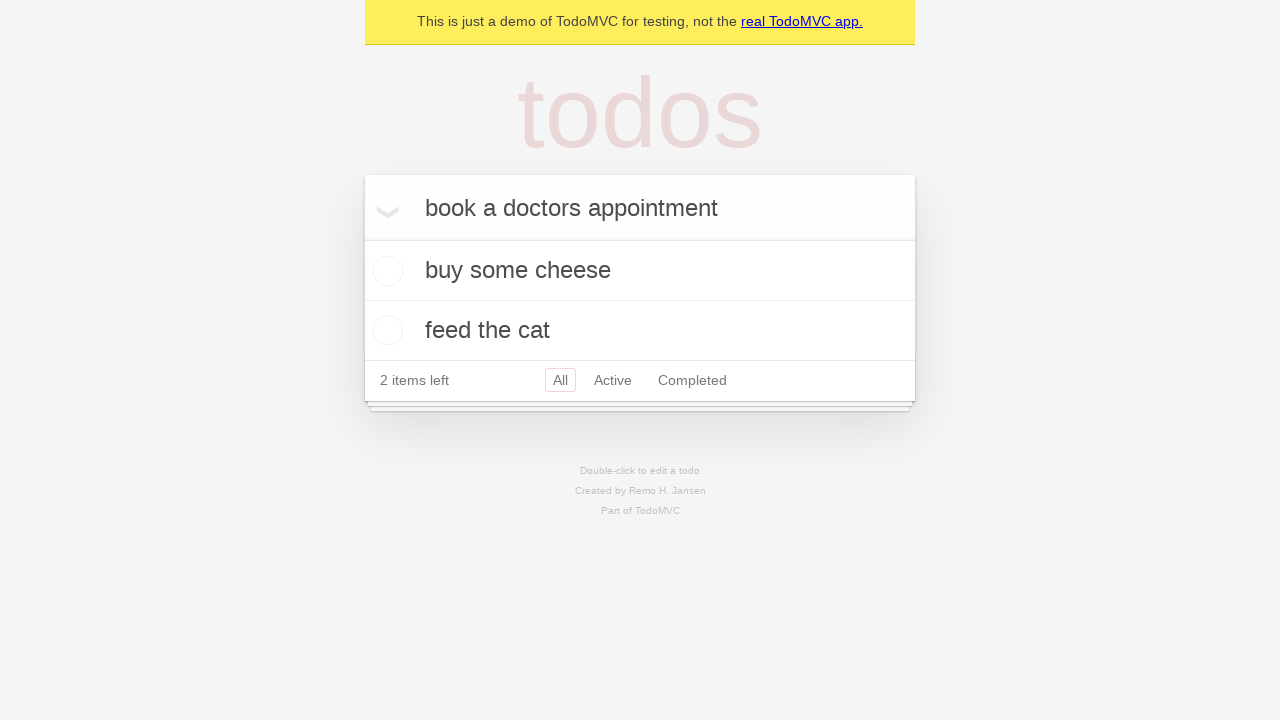

Pressed Enter to add todo 'book a doctors appointment' on internal:attr=[placeholder="What needs to be done?"i]
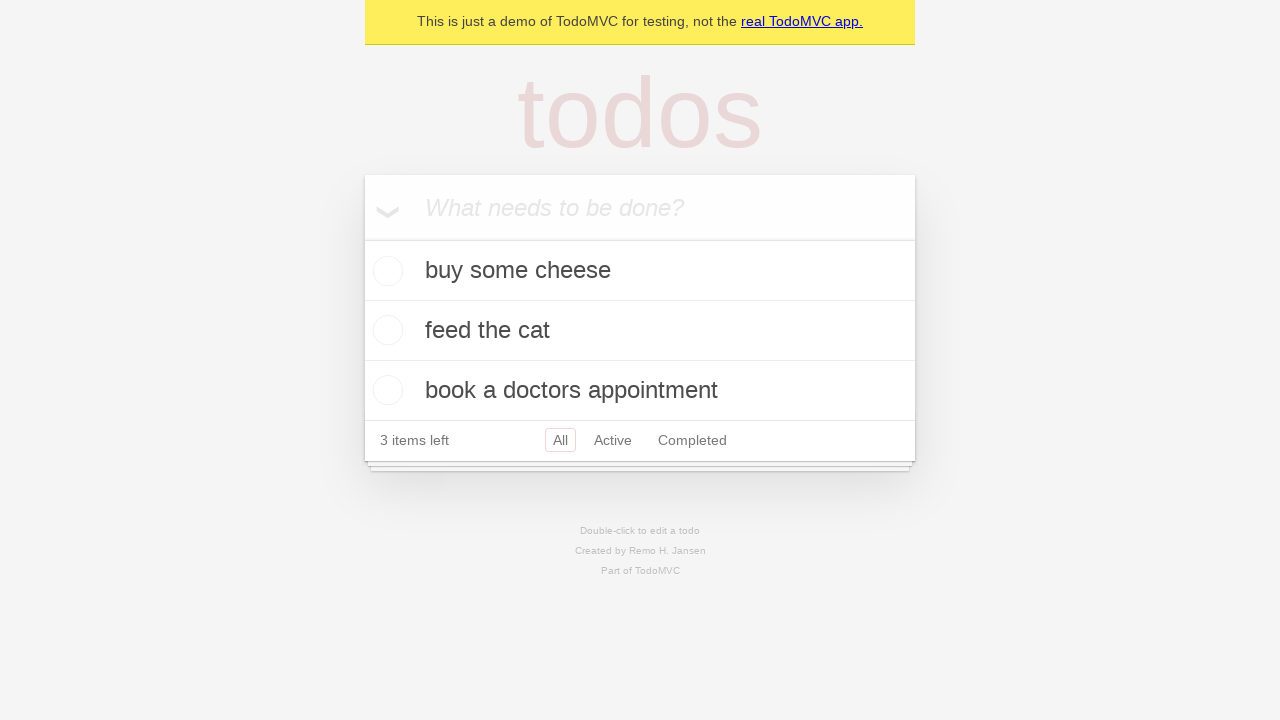

Checked the first todo item as completed at (385, 271) on .todo-list li .toggle >> nth=0
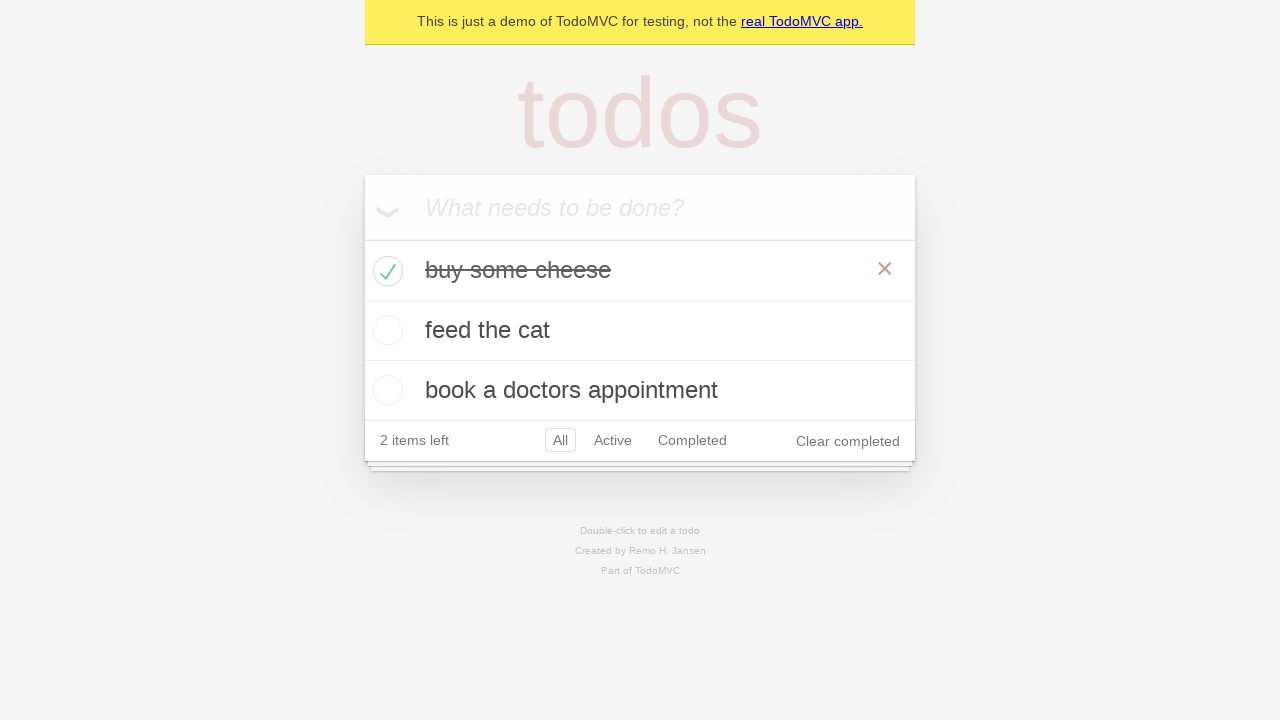

Clear completed button appeared after marking item as complete
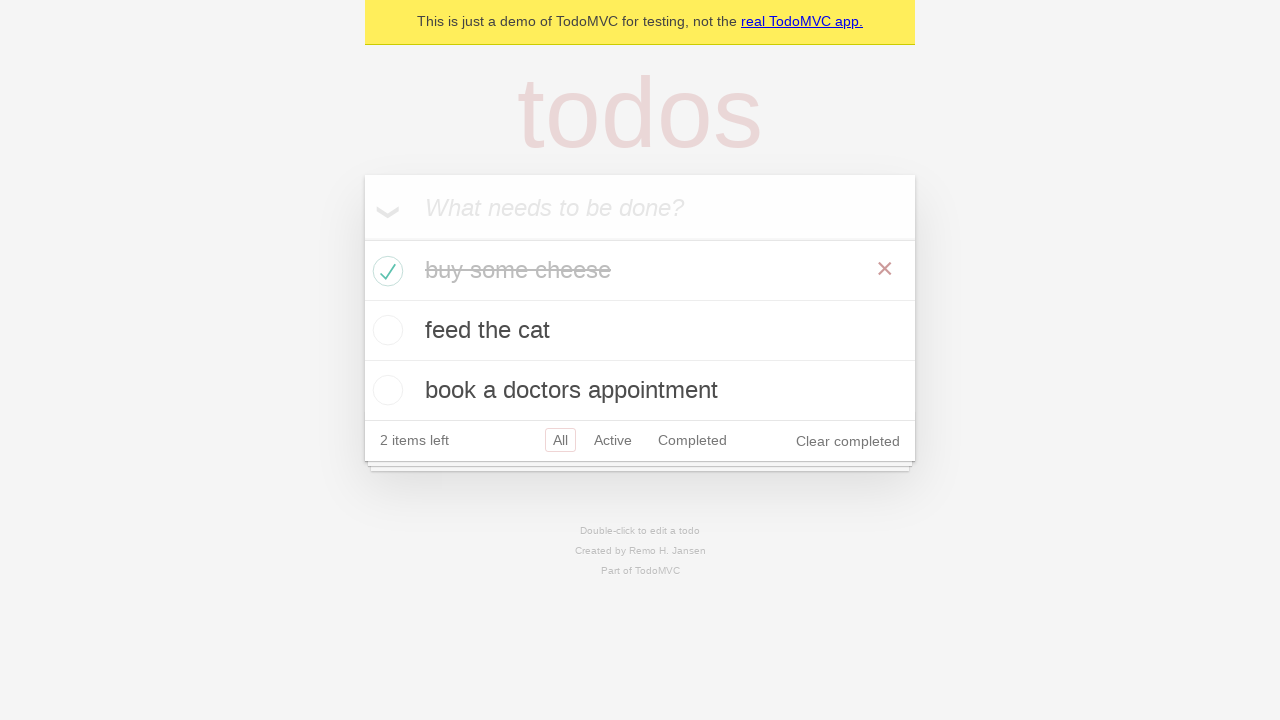

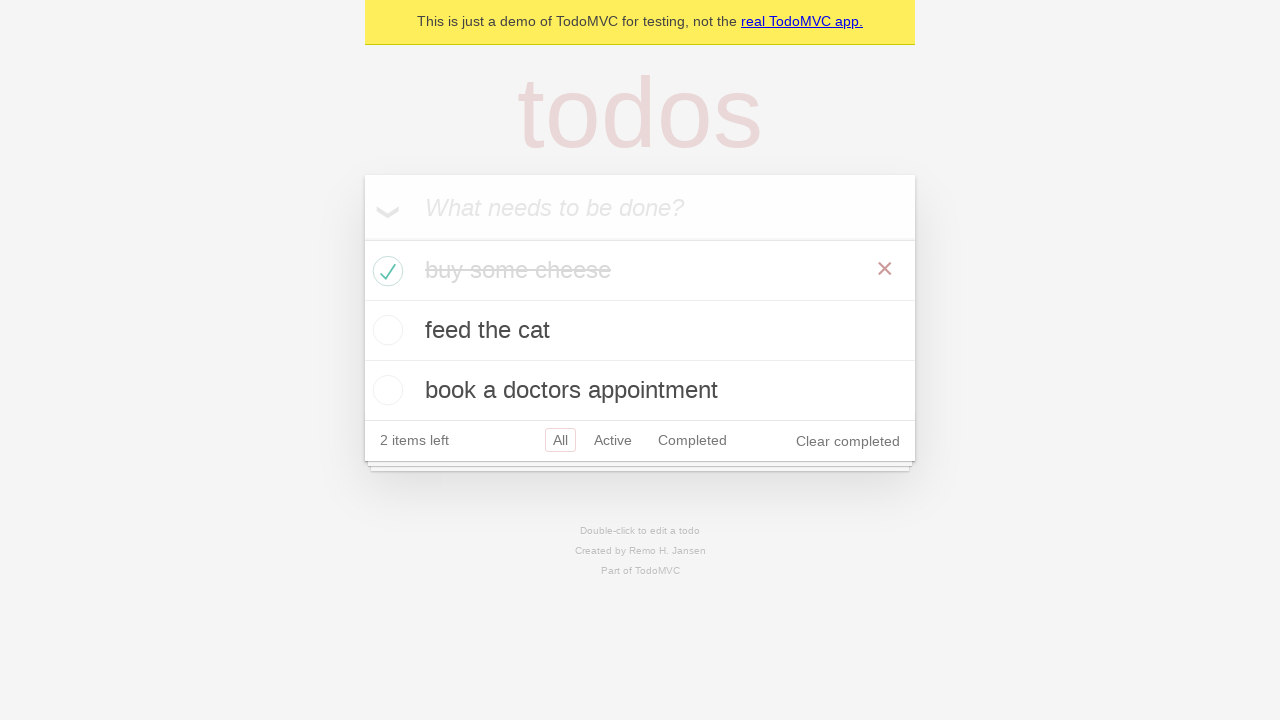